Tests passenger count dropdown by clicking to open it, incrementing adult count 4 times to reach 5 adults, then closing the dropdown

Starting URL: https://rahulshettyacademy.com/dropdownsPractise/

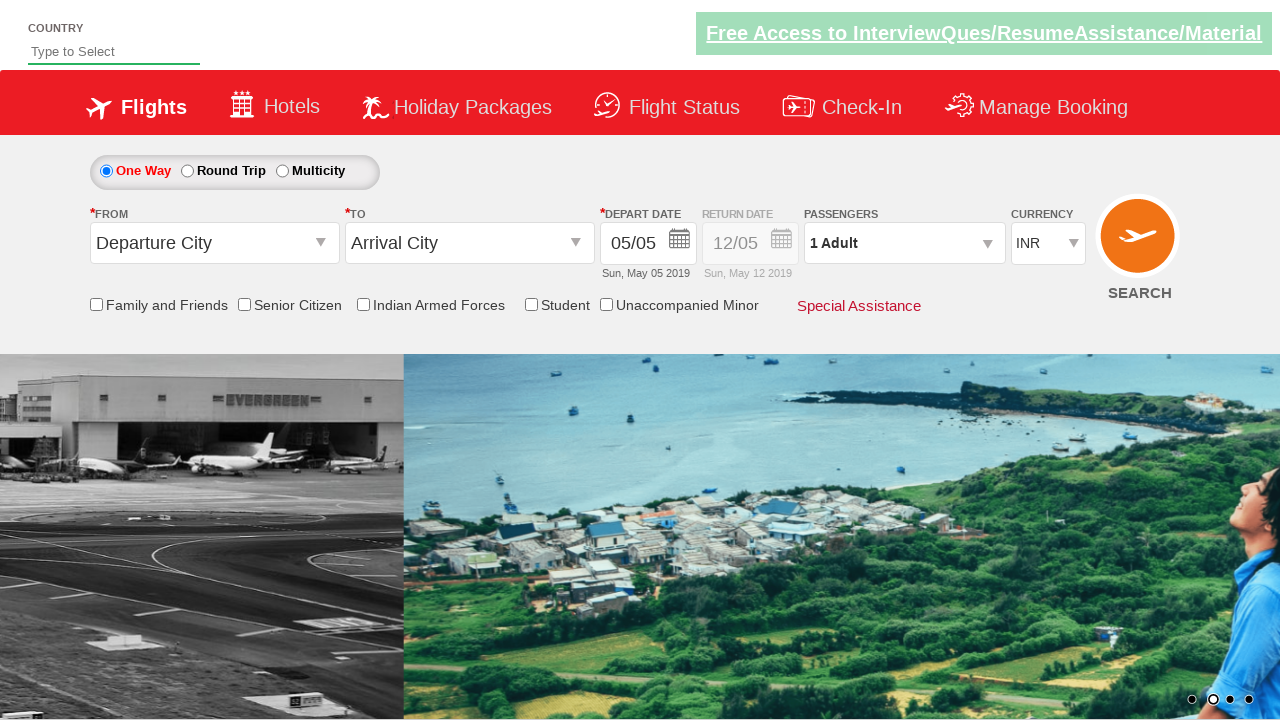

Clicked passenger info dropdown to open it at (904, 243) on #divpaxinfo
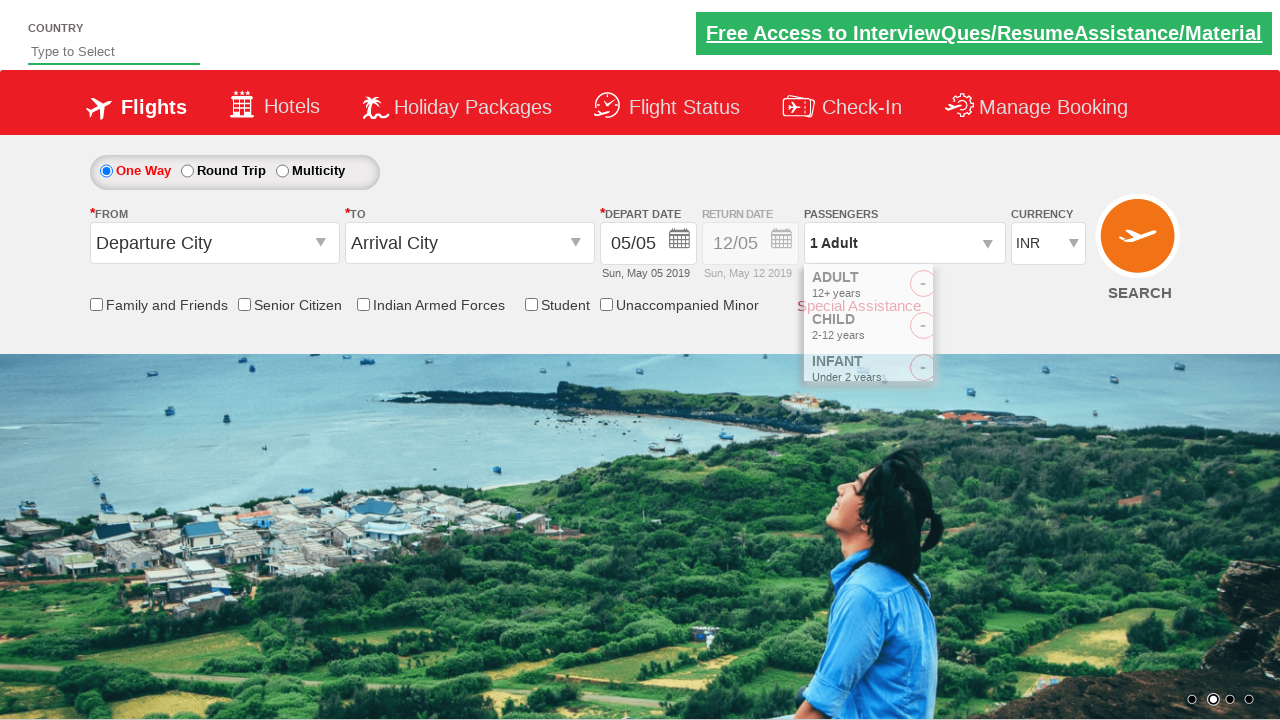

Increment adult button became visible
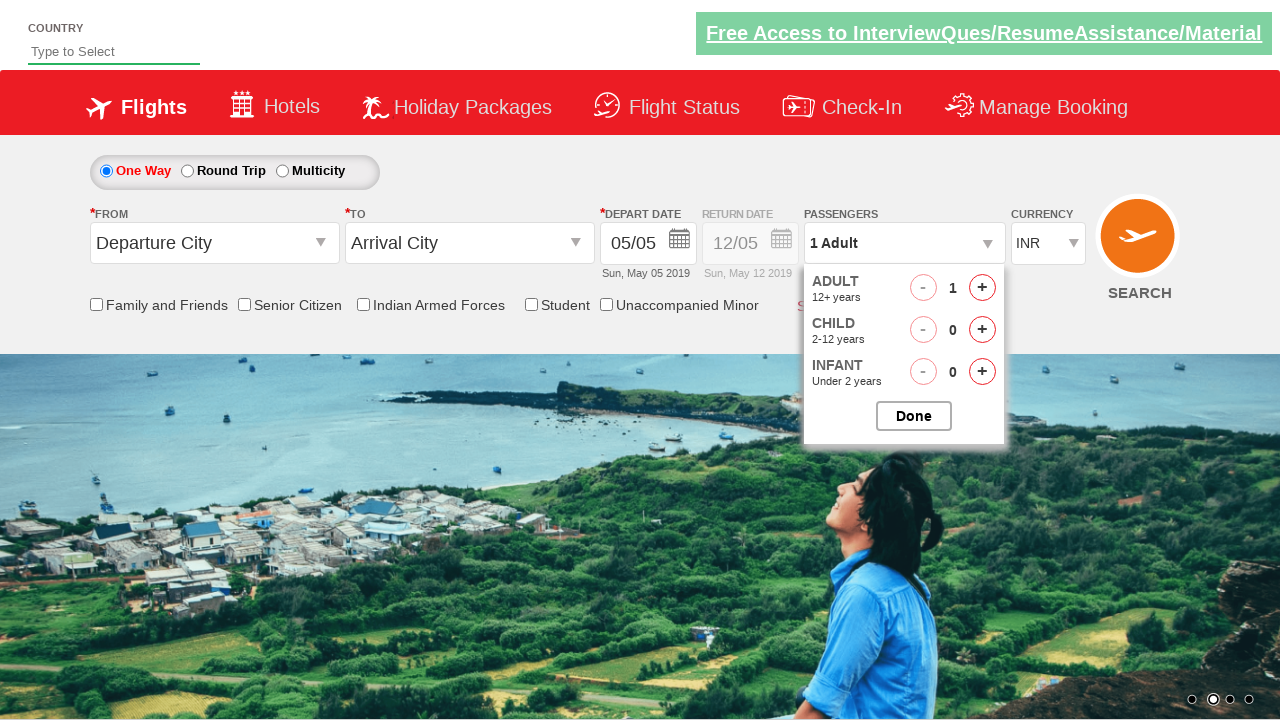

Clicked increment adult button (click 1 of 4) at (982, 288) on #hrefIncAdt
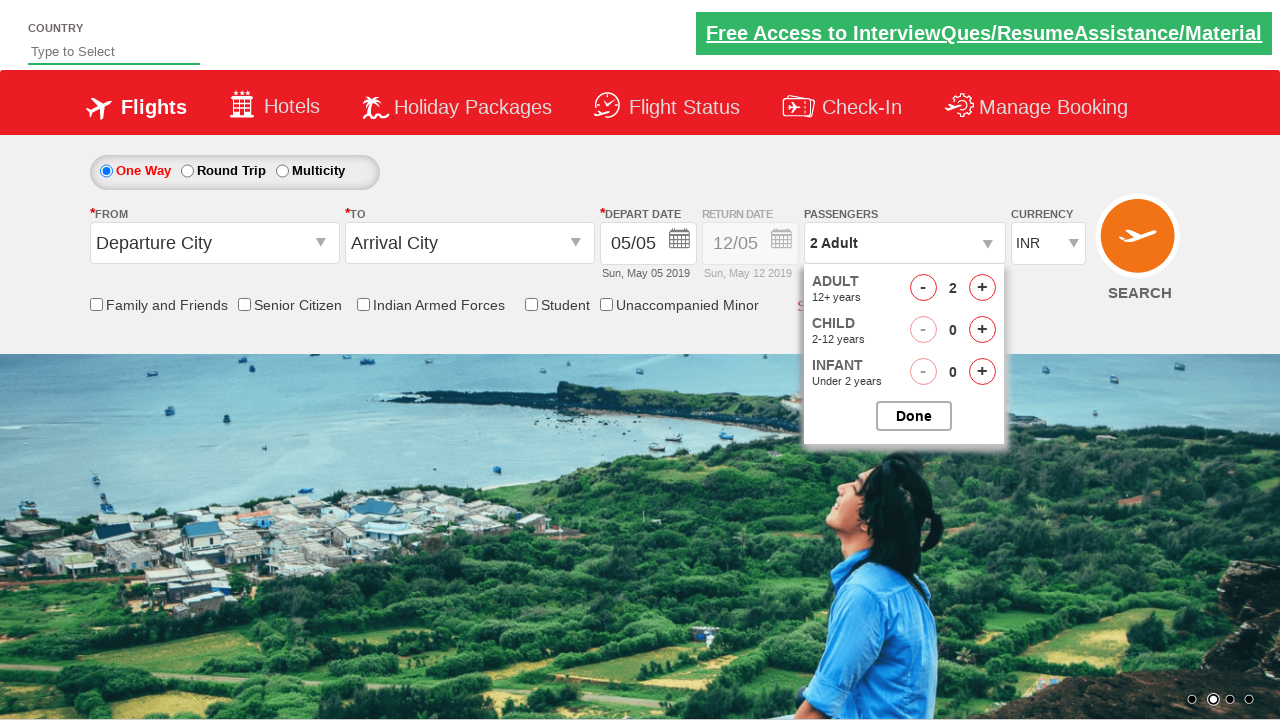

Clicked increment adult button (click 2 of 4) at (982, 288) on #hrefIncAdt
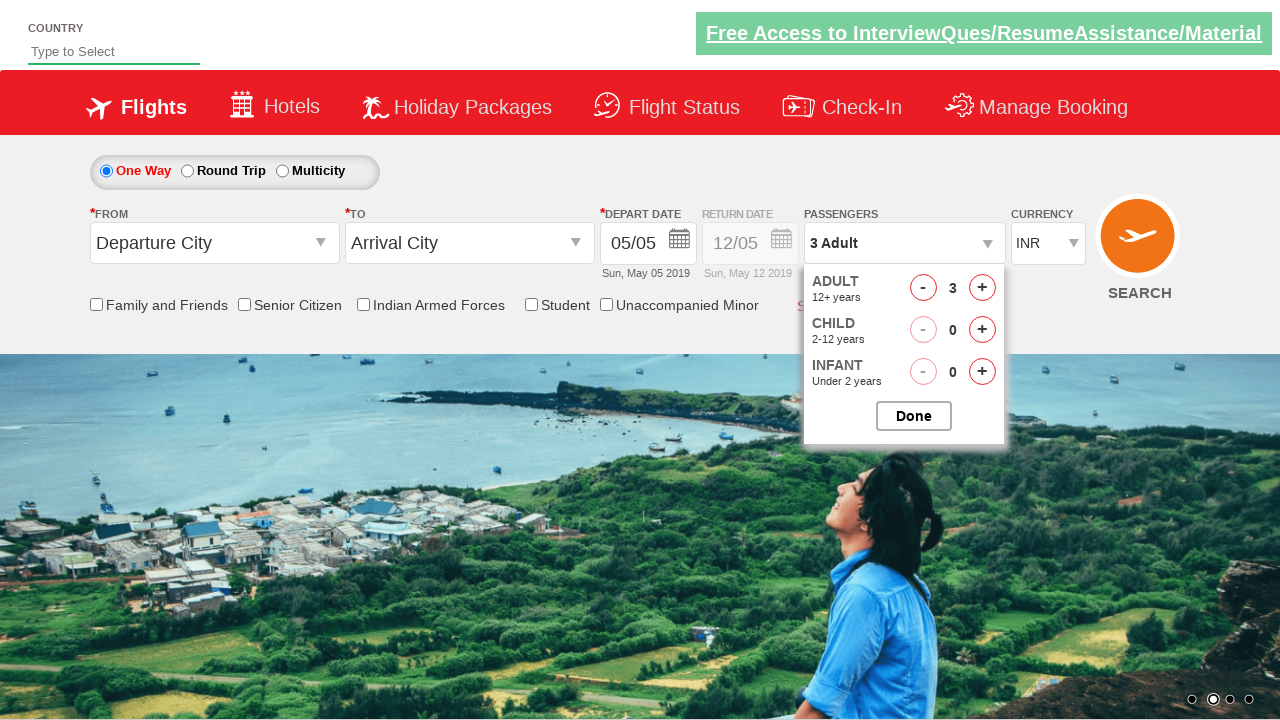

Clicked increment adult button (click 3 of 4) at (982, 288) on #hrefIncAdt
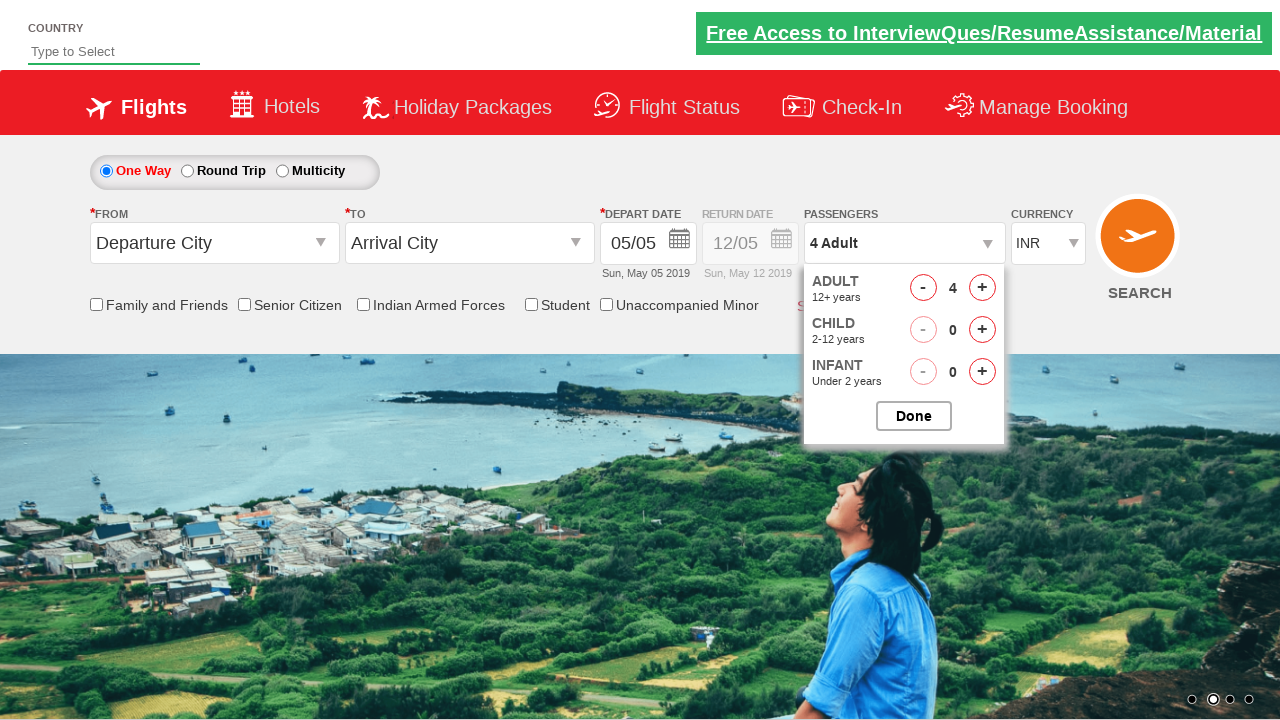

Clicked increment adult button (click 4 of 4) at (982, 288) on #hrefIncAdt
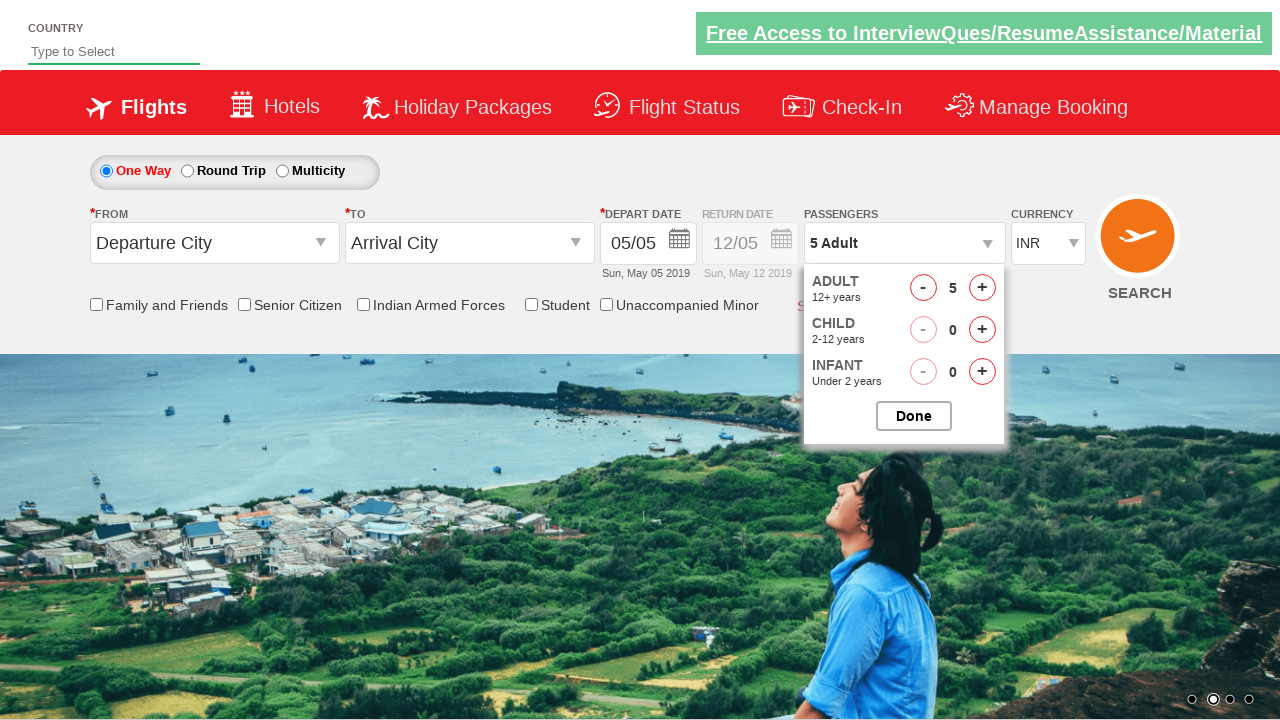

Clicked close button to close passenger dropdown at (914, 416) on #btnclosepaxoption
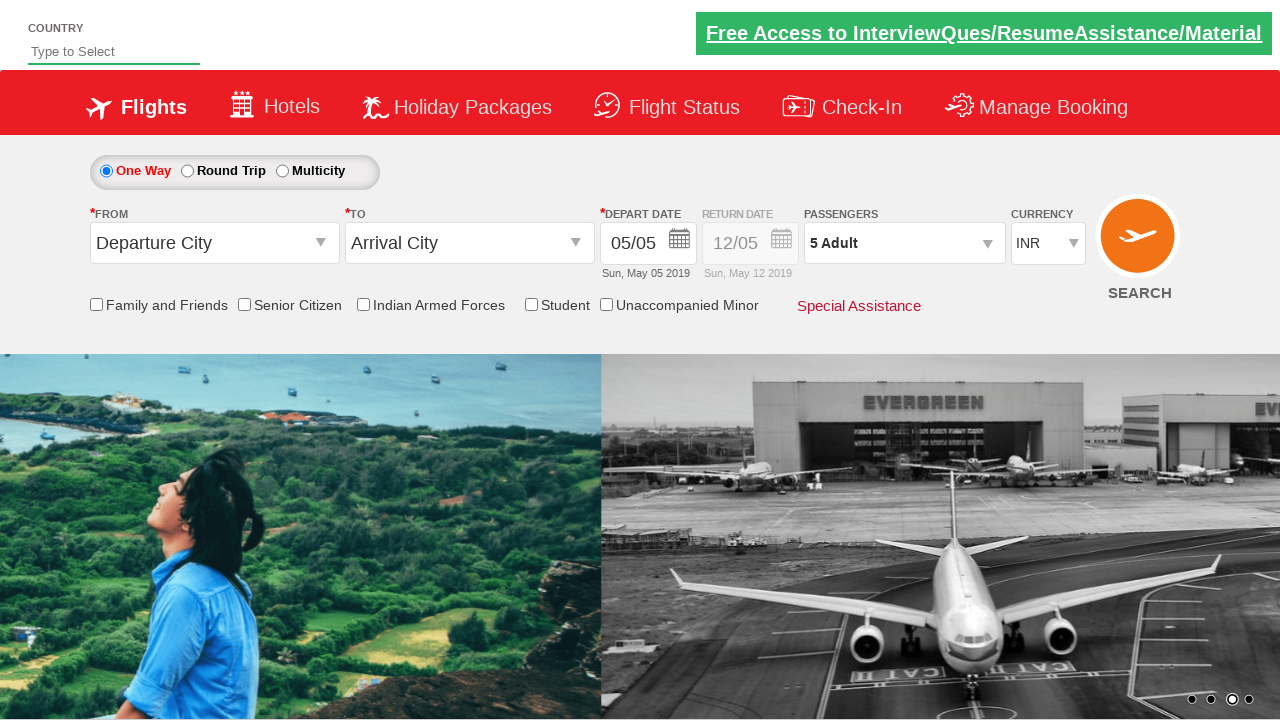

Verified dropdown now displays '5 Adult'
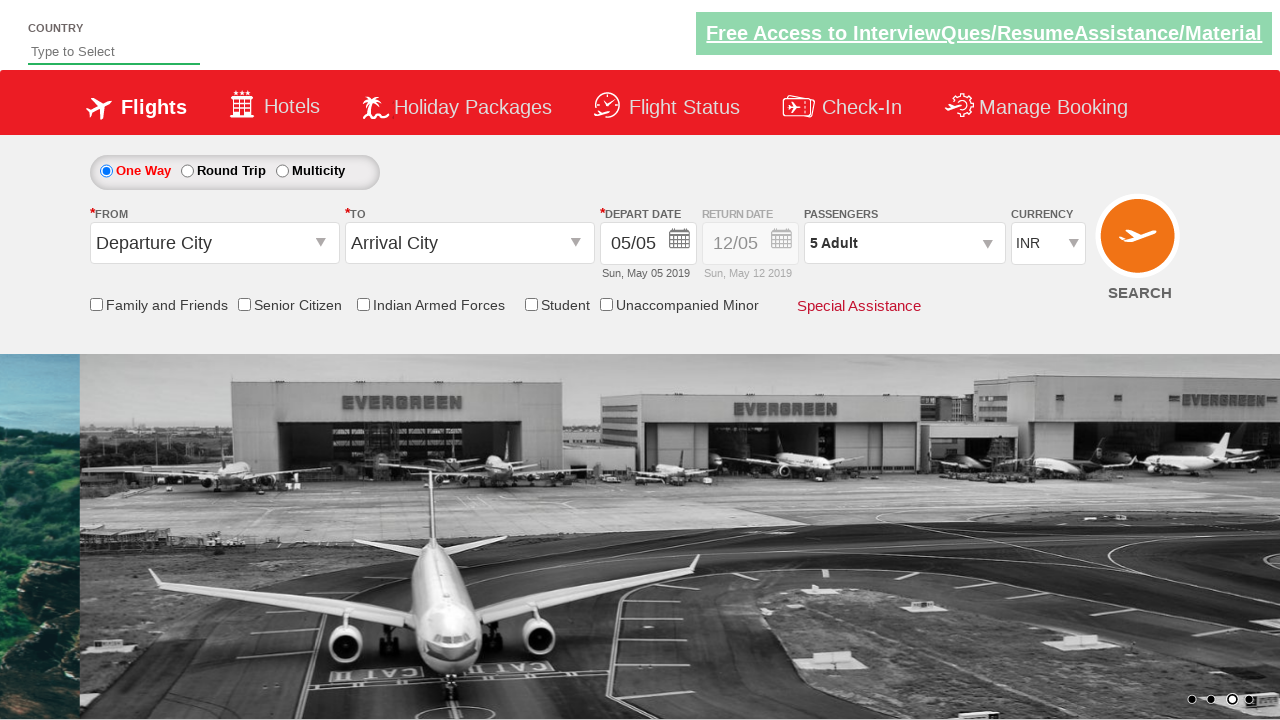

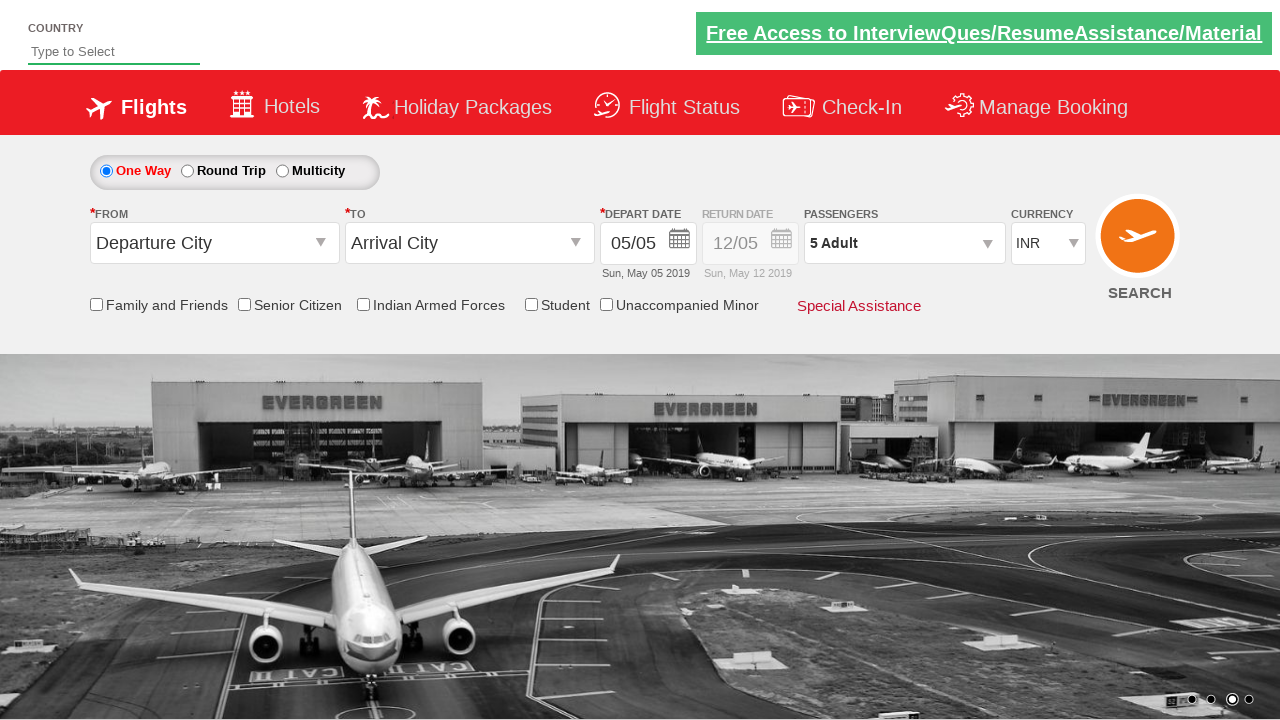